Tests that other controls are hidden when editing a todo item

Starting URL: https://demo.playwright.dev/todomvc

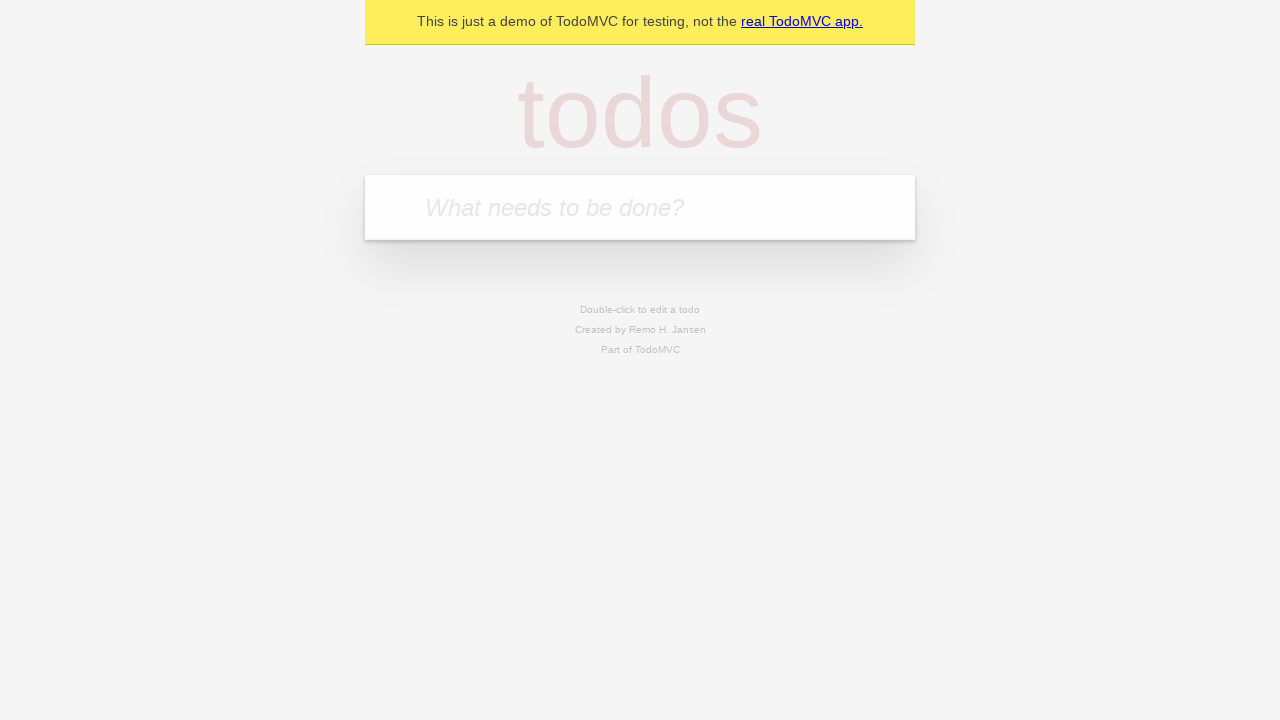

Filled new todo input with 'buy some cheese' on .new-todo
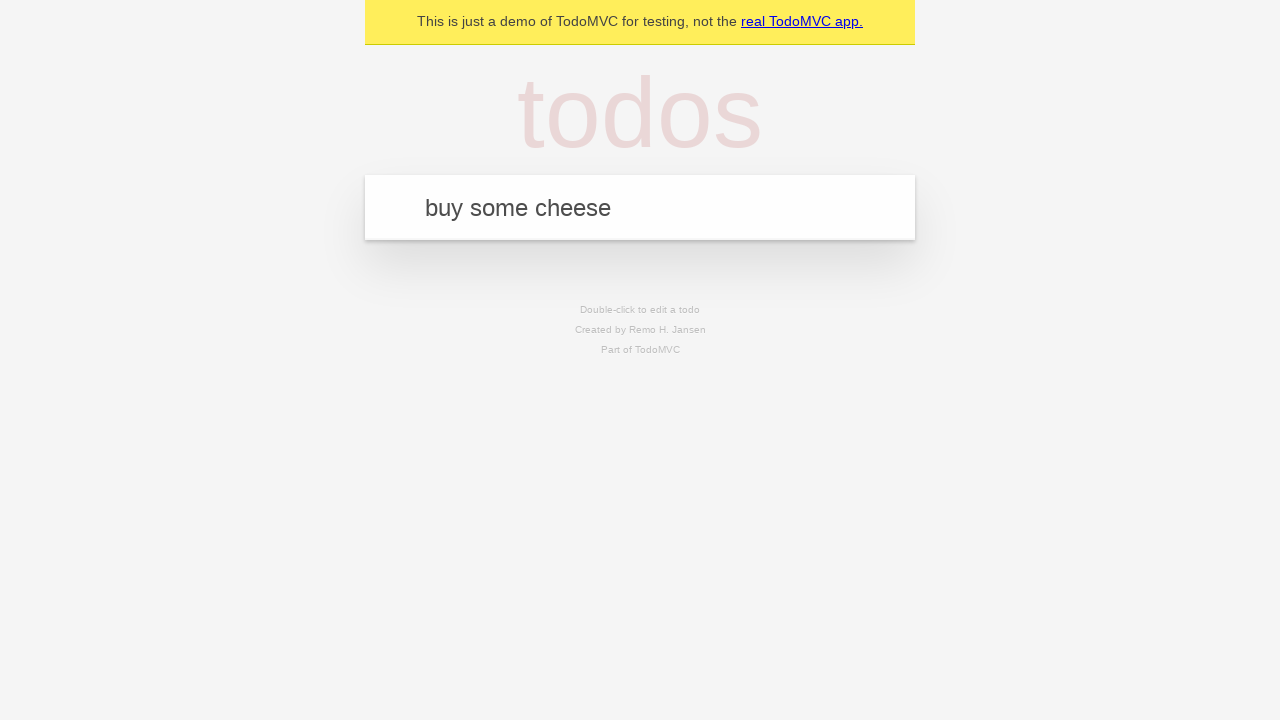

Pressed Enter to add first todo on .new-todo
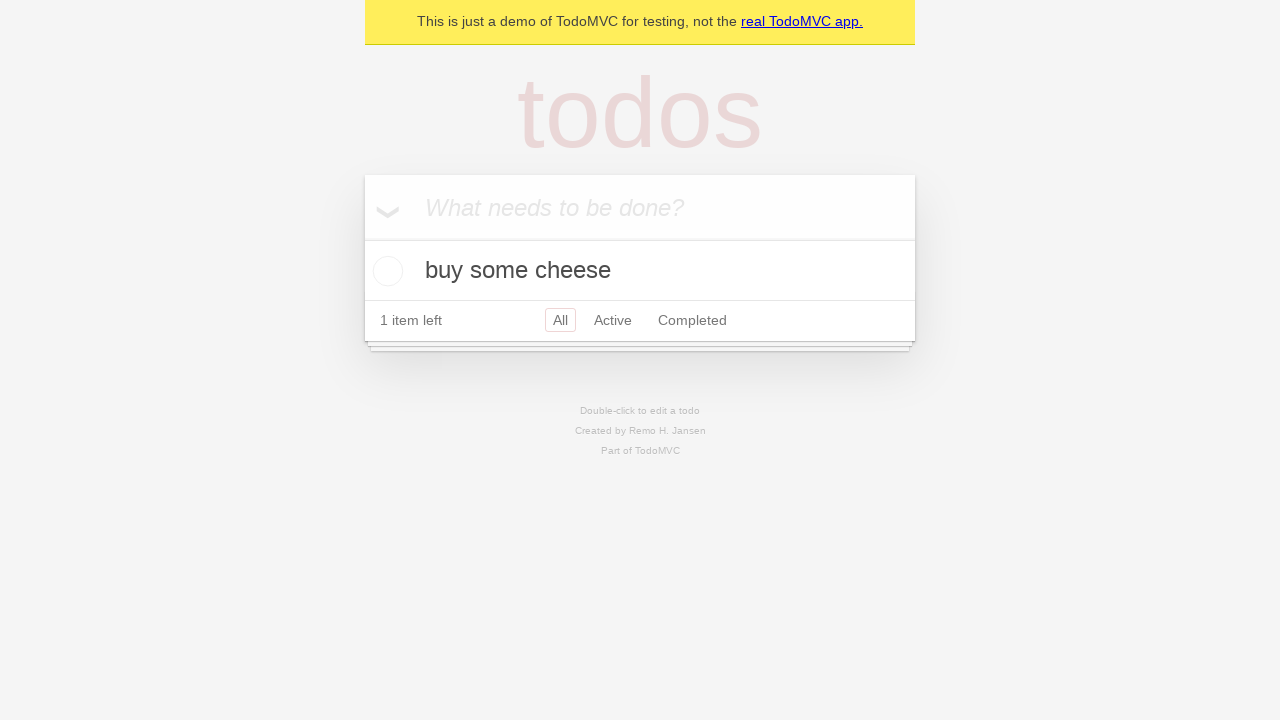

Filled new todo input with 'feed the cat' on .new-todo
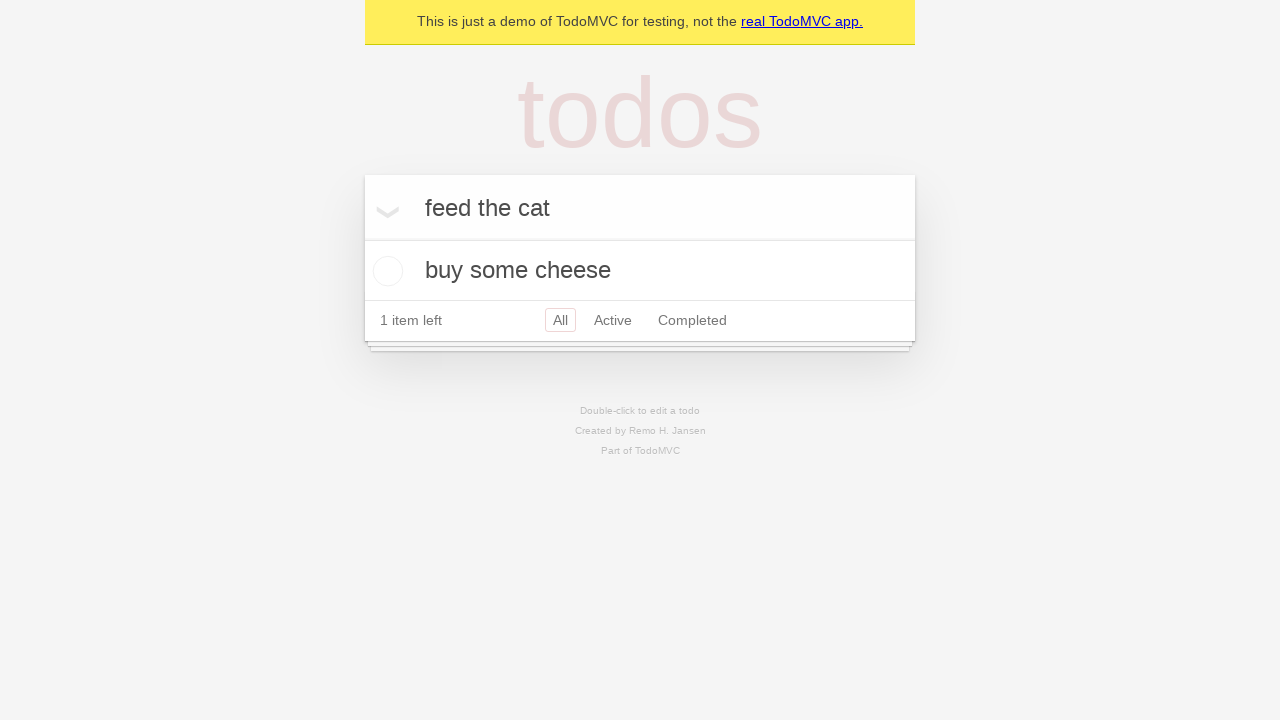

Pressed Enter to add second todo on .new-todo
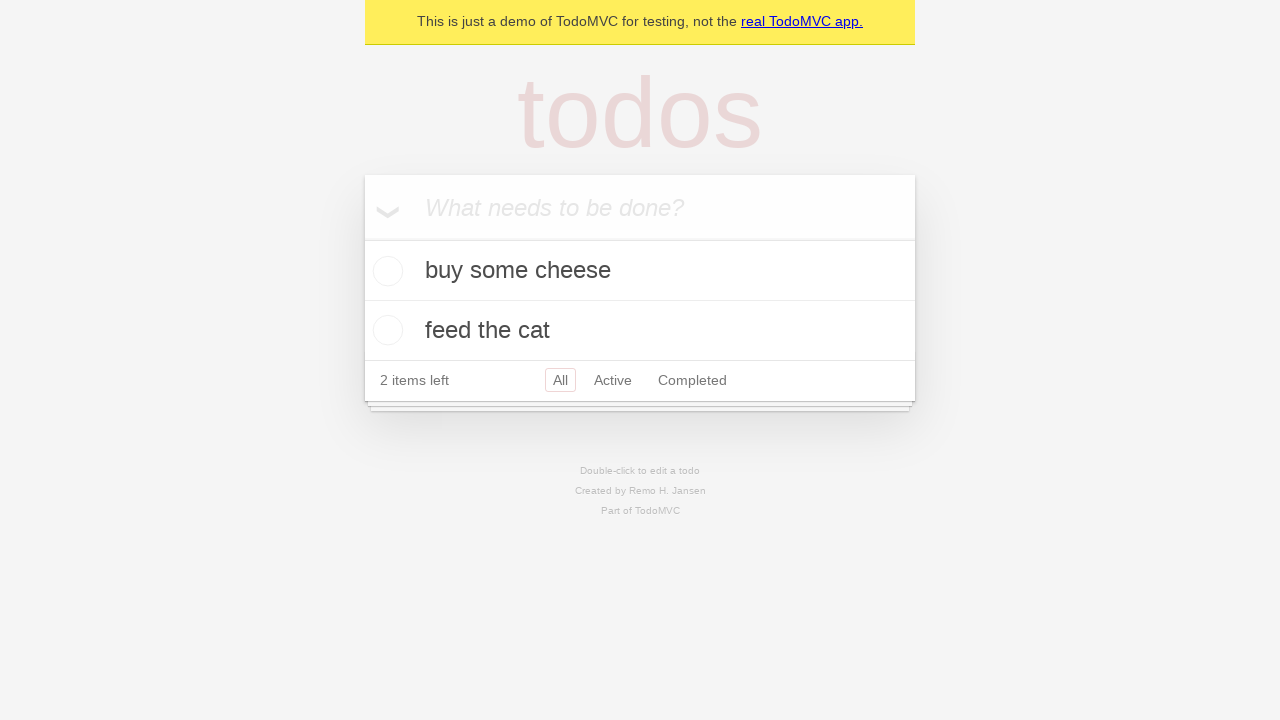

Filled new todo input with 'book a doctors appointment' on .new-todo
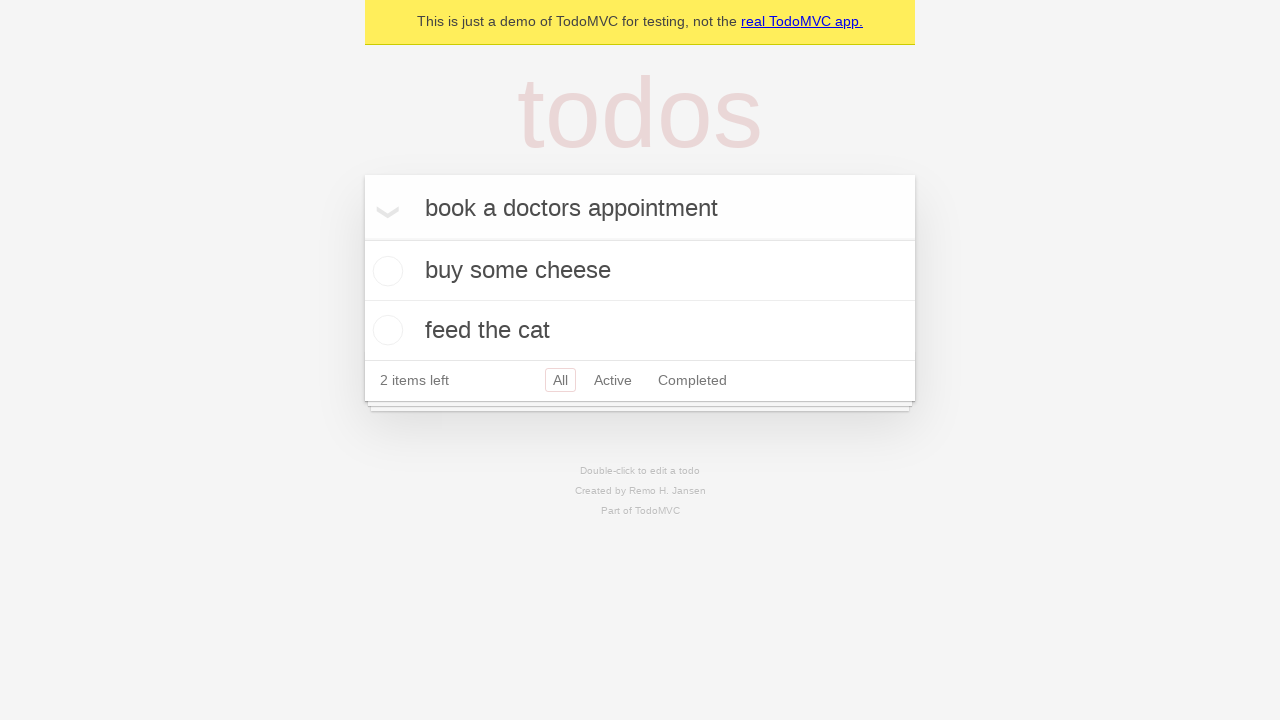

Pressed Enter to add third todo on .new-todo
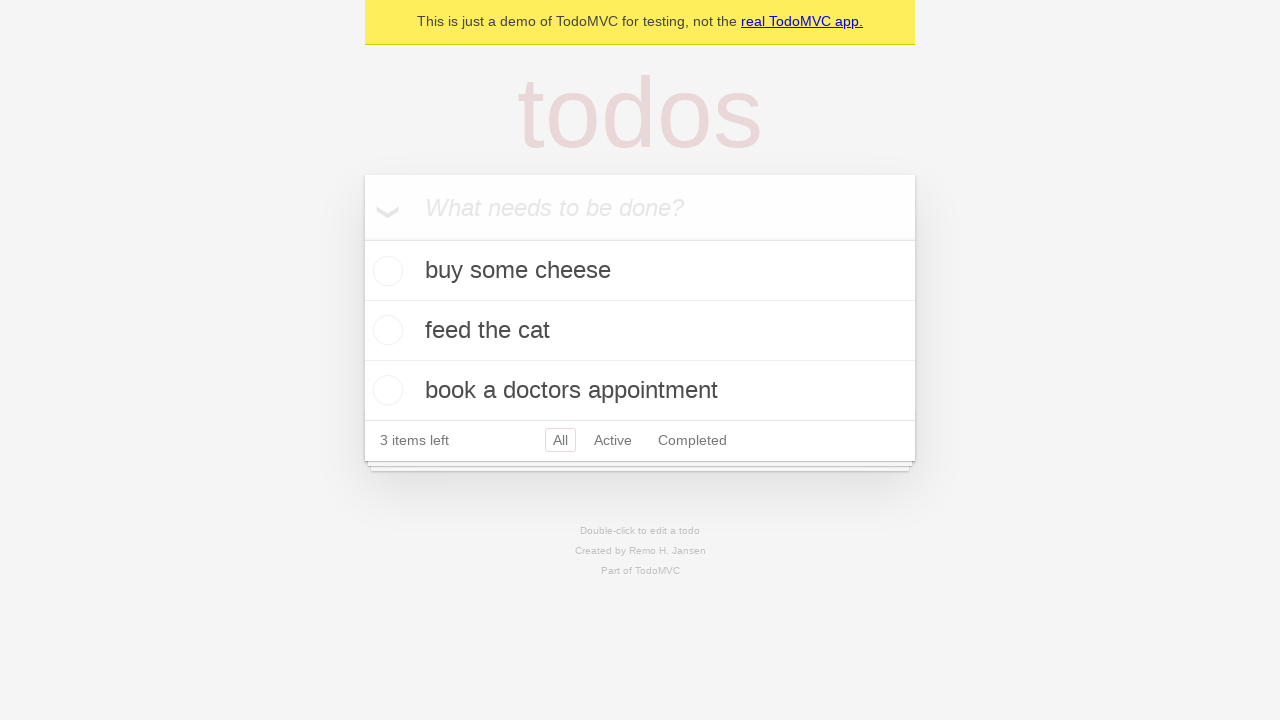

Double-clicked second todo to enter edit mode at (640, 331) on .todo-list li >> nth=1
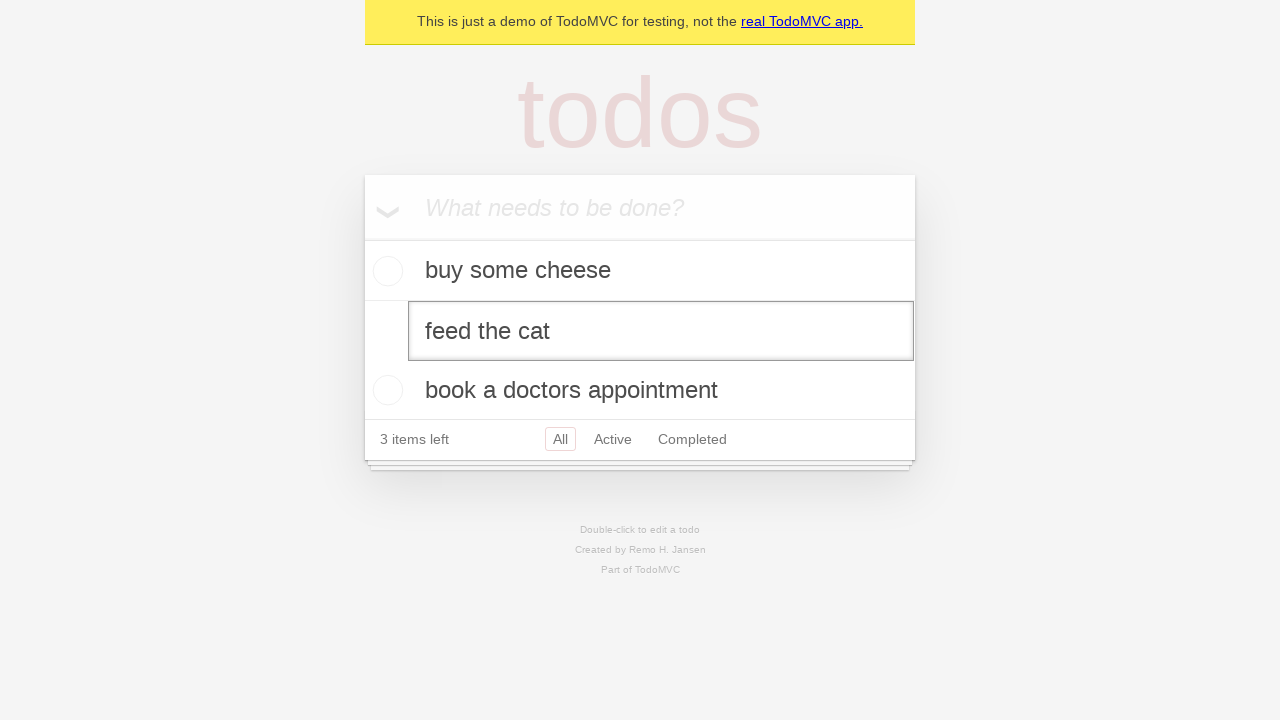

Edit input field became visible for second todo
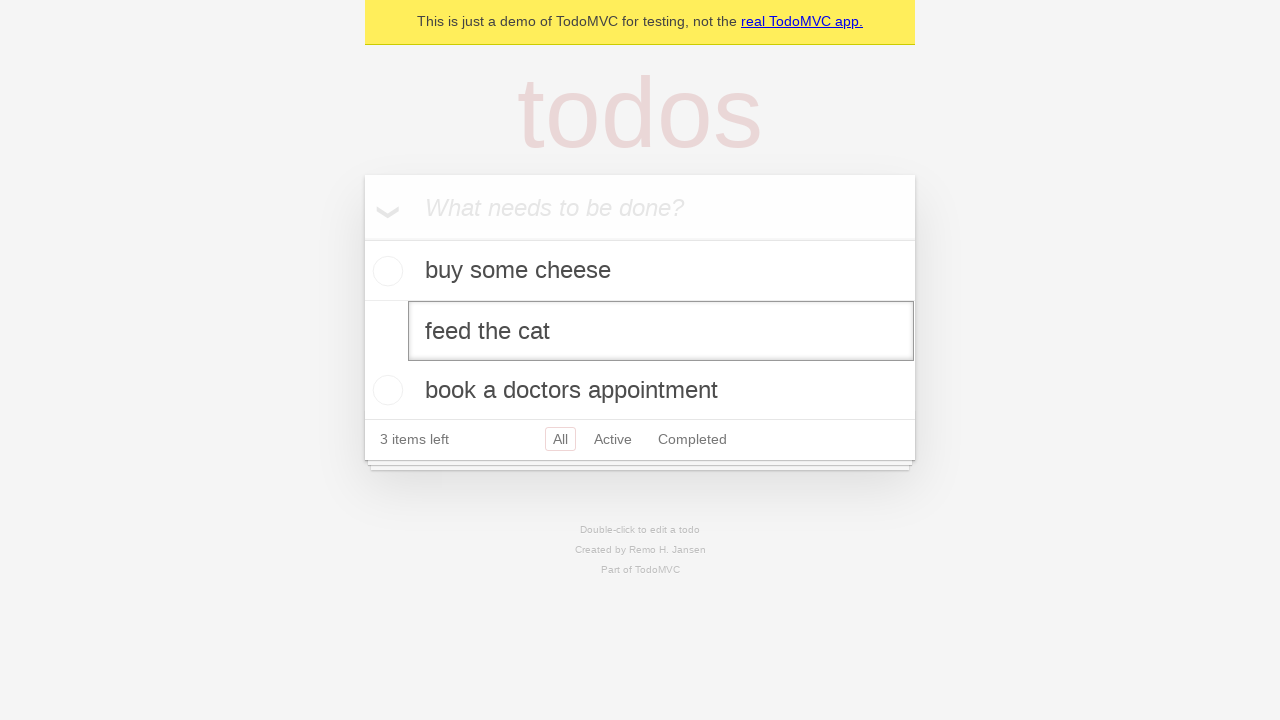

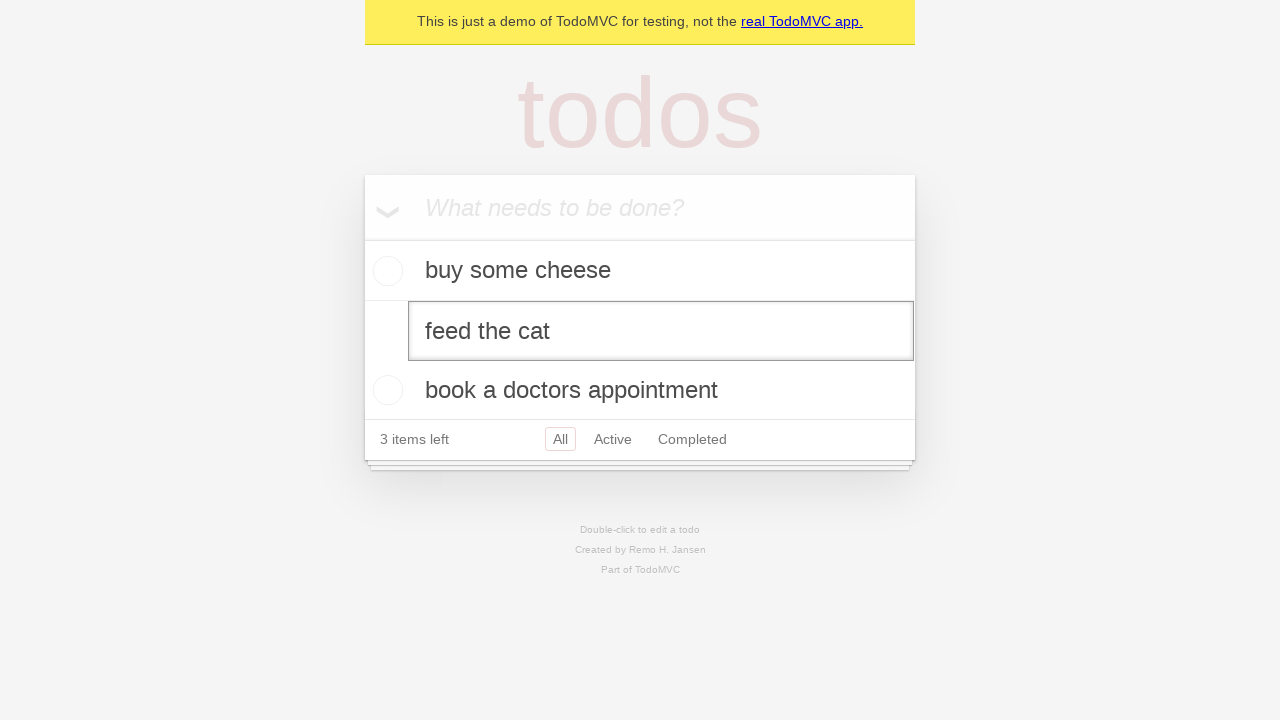